Tests that Clear completed button is hidden when no items are completed

Starting URL: https://demo.playwright.dev/todomvc

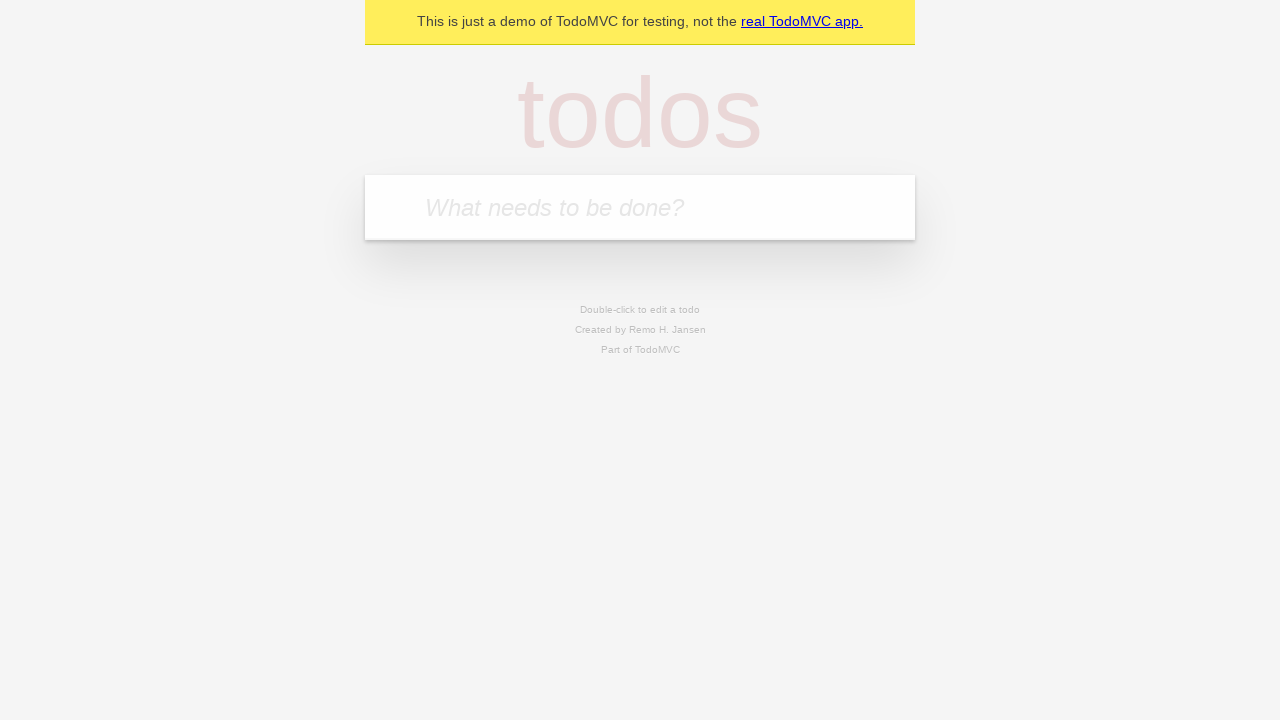

Filled first todo input with 'buy some cheese' on internal:attr=[placeholder="What needs to be done?"i]
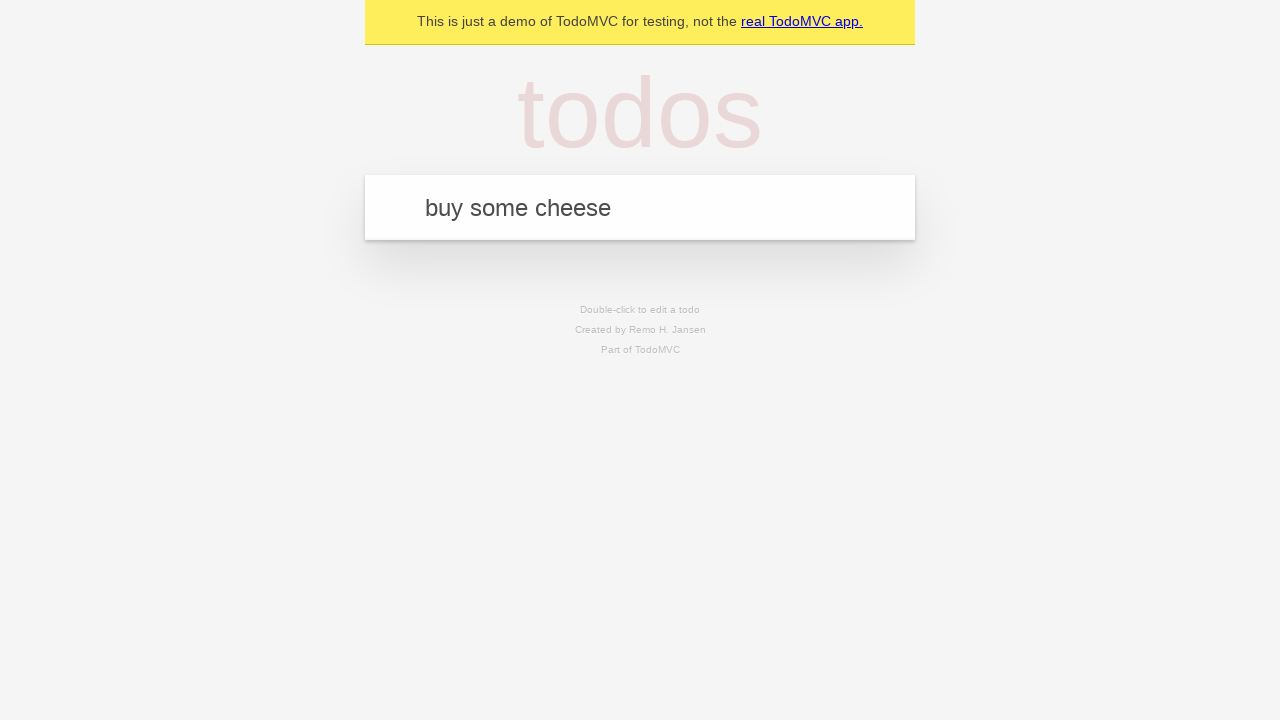

Pressed Enter to create first todo on internal:attr=[placeholder="What needs to be done?"i]
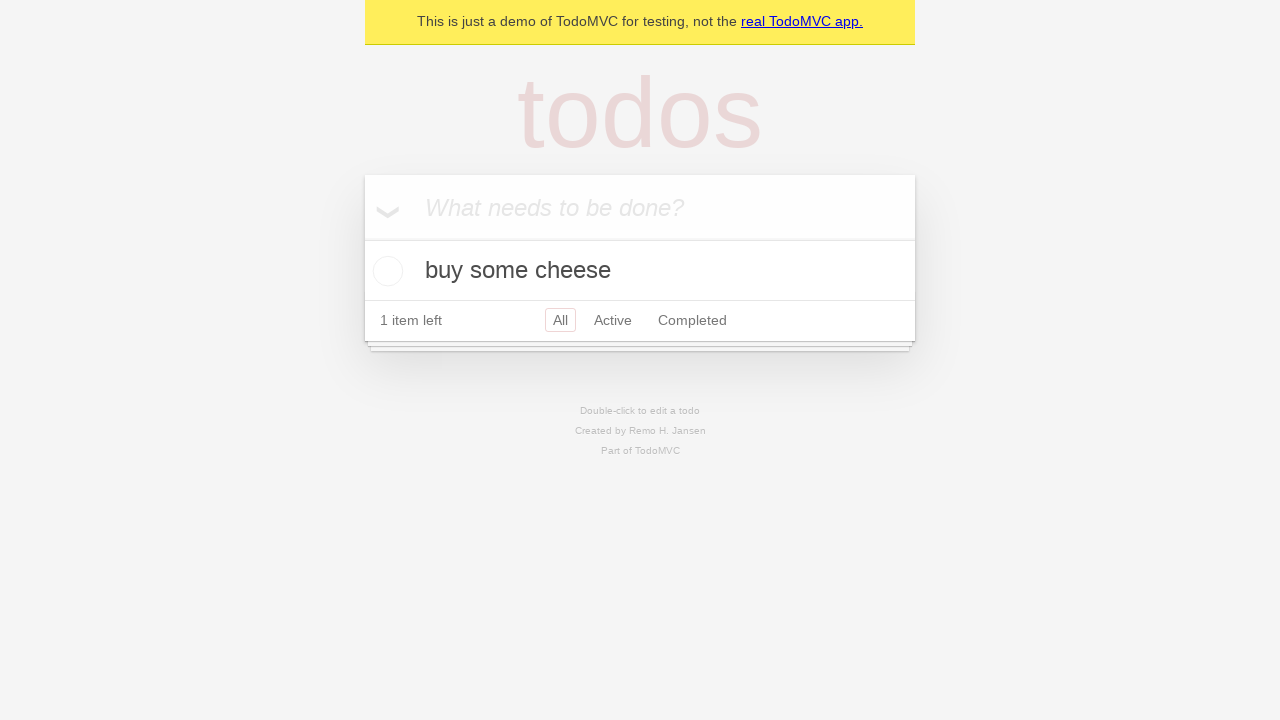

Filled second todo input with 'feed the cat' on internal:attr=[placeholder="What needs to be done?"i]
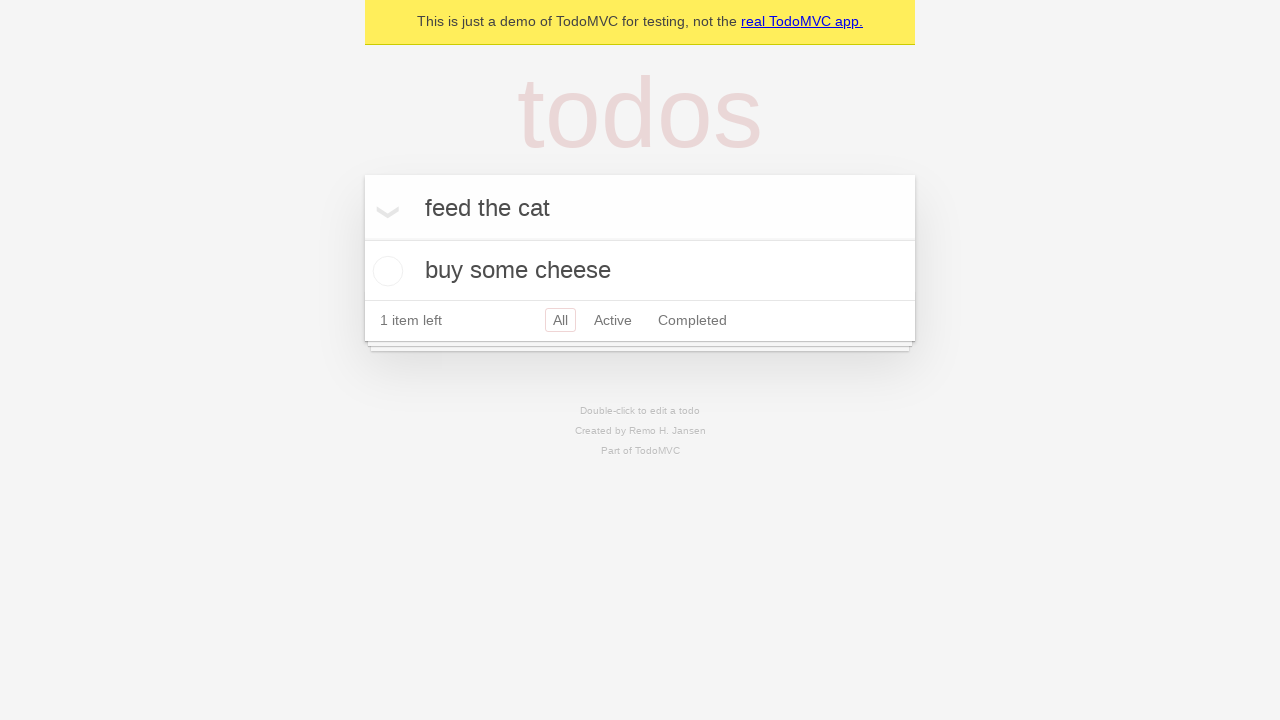

Pressed Enter to create second todo on internal:attr=[placeholder="What needs to be done?"i]
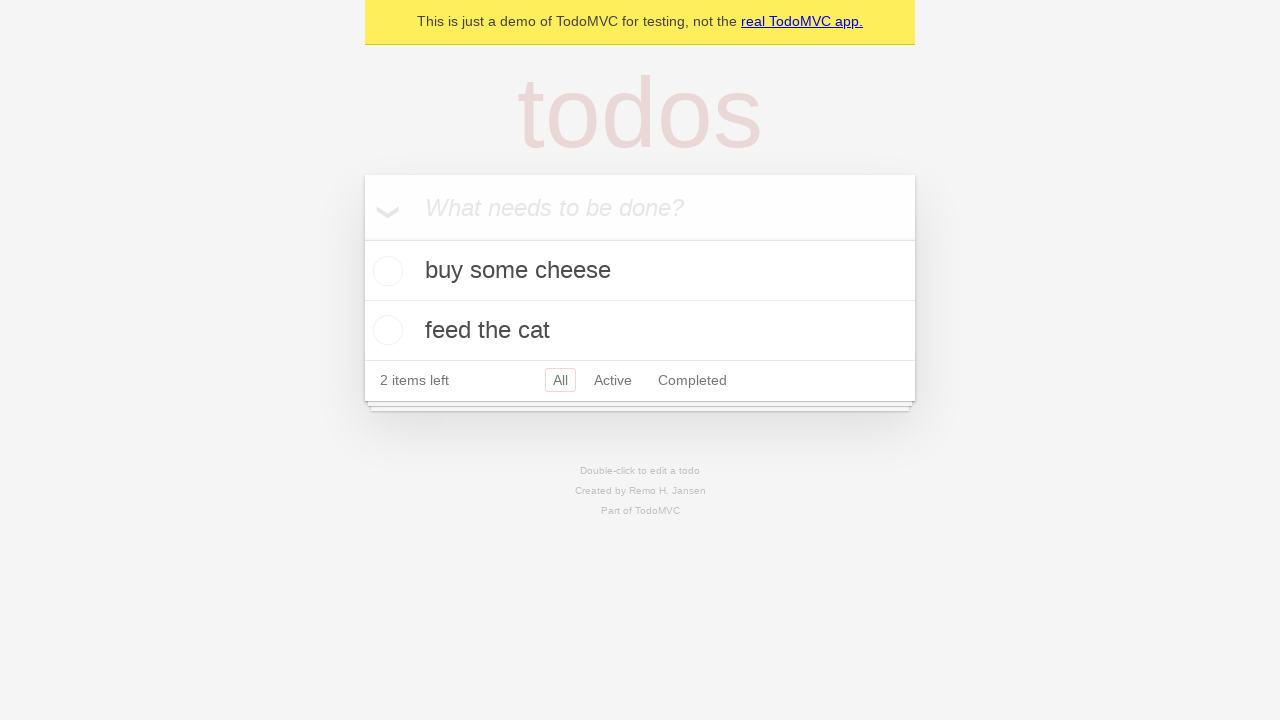

Filled third todo input with 'book a doctors appointment' on internal:attr=[placeholder="What needs to be done?"i]
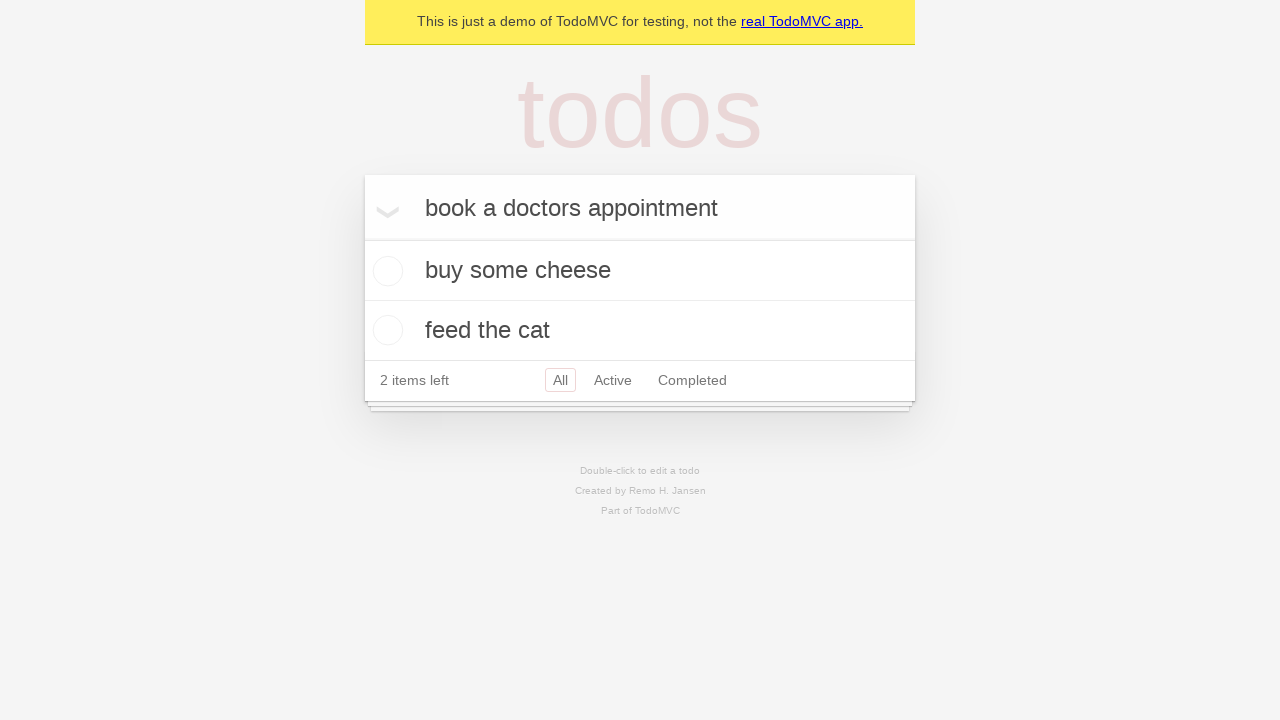

Pressed Enter to create third todo on internal:attr=[placeholder="What needs to be done?"i]
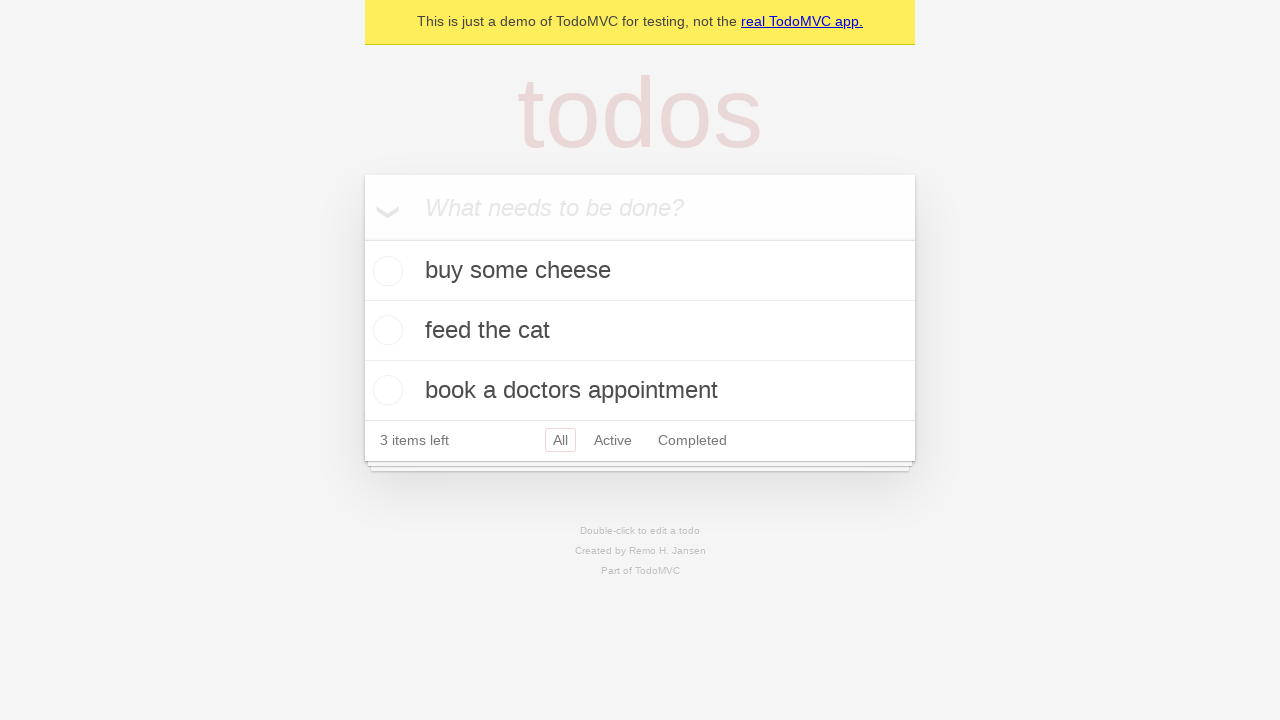

Checked the first todo item to mark it as completed at (385, 271) on .todo-list li .toggle >> nth=0
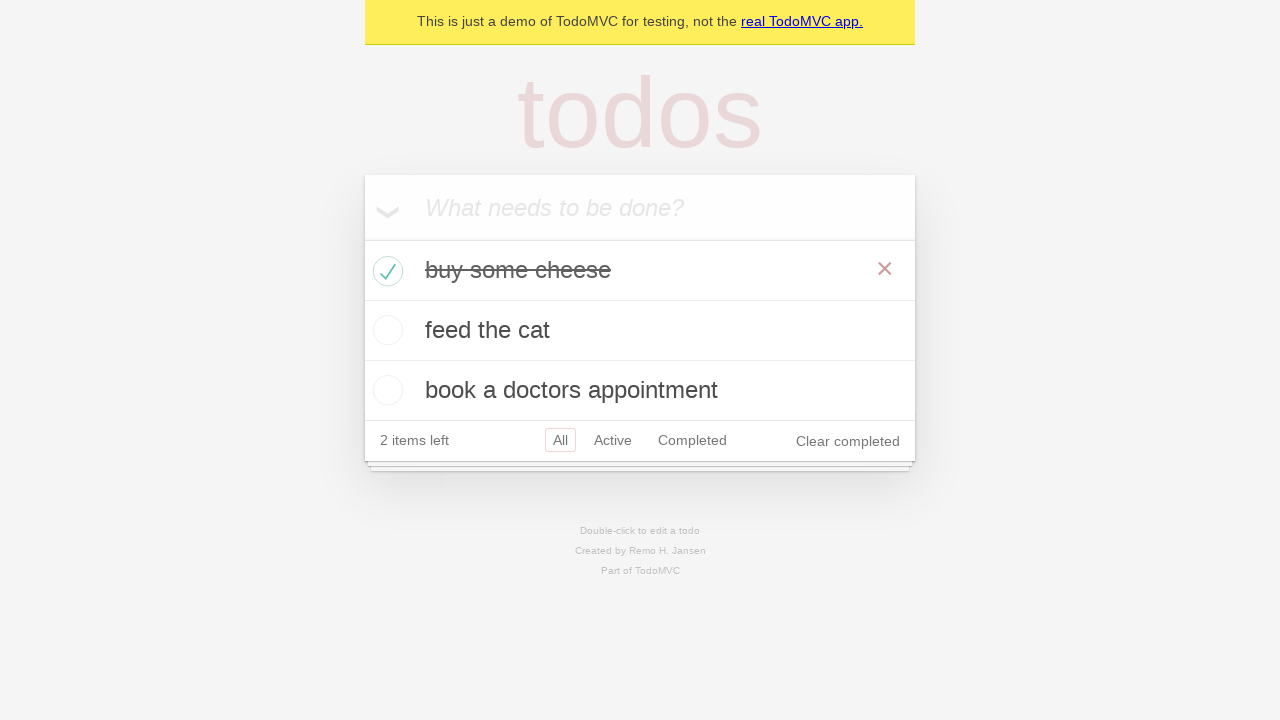

Clicked Clear completed button to remove completed todo at (848, 441) on internal:role=button[name="Clear completed"i]
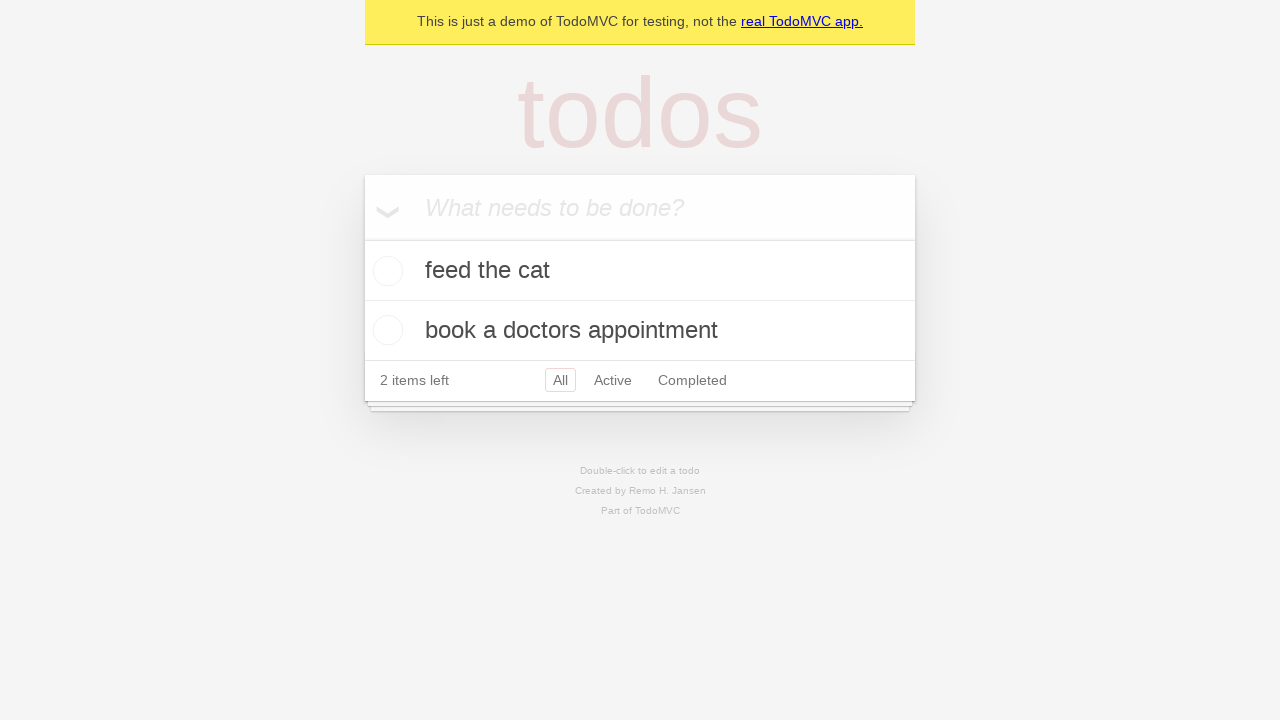

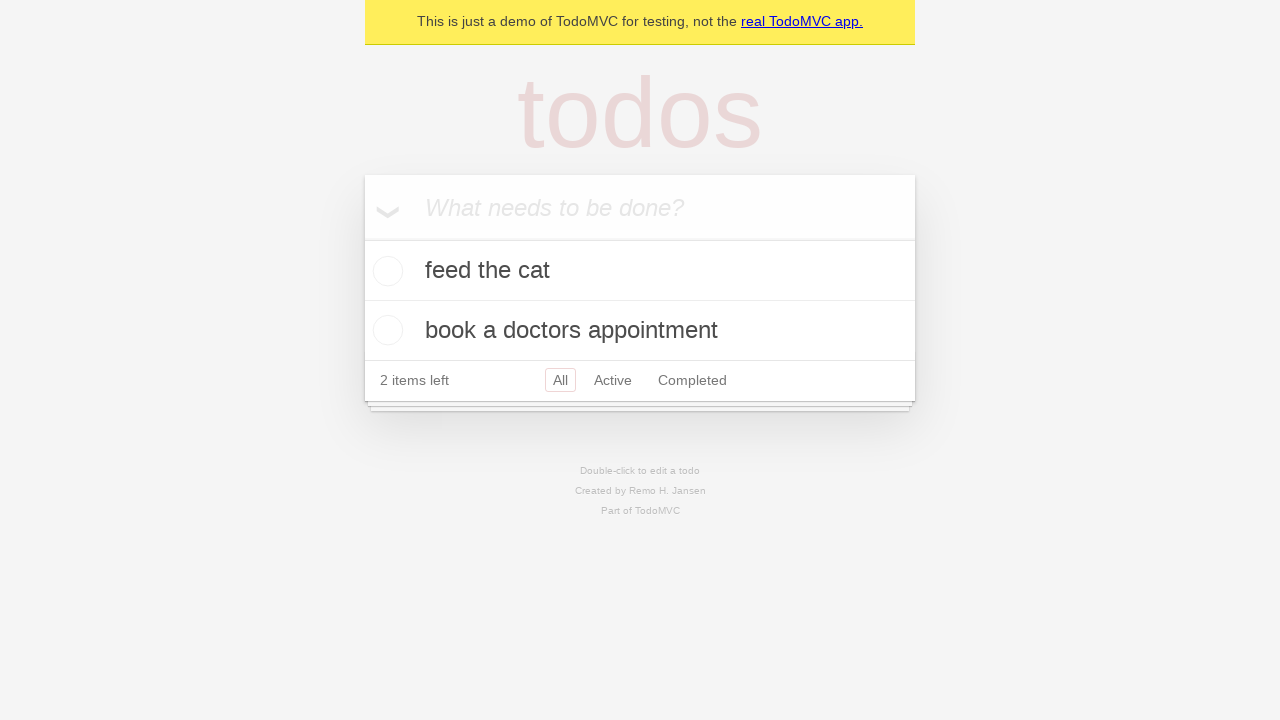